Tests a contact form by filling in name and email fields, and selecting an option from a dropdown menu.

Starting URL: https://seleniumplayground.practiceprobs.com/contact/

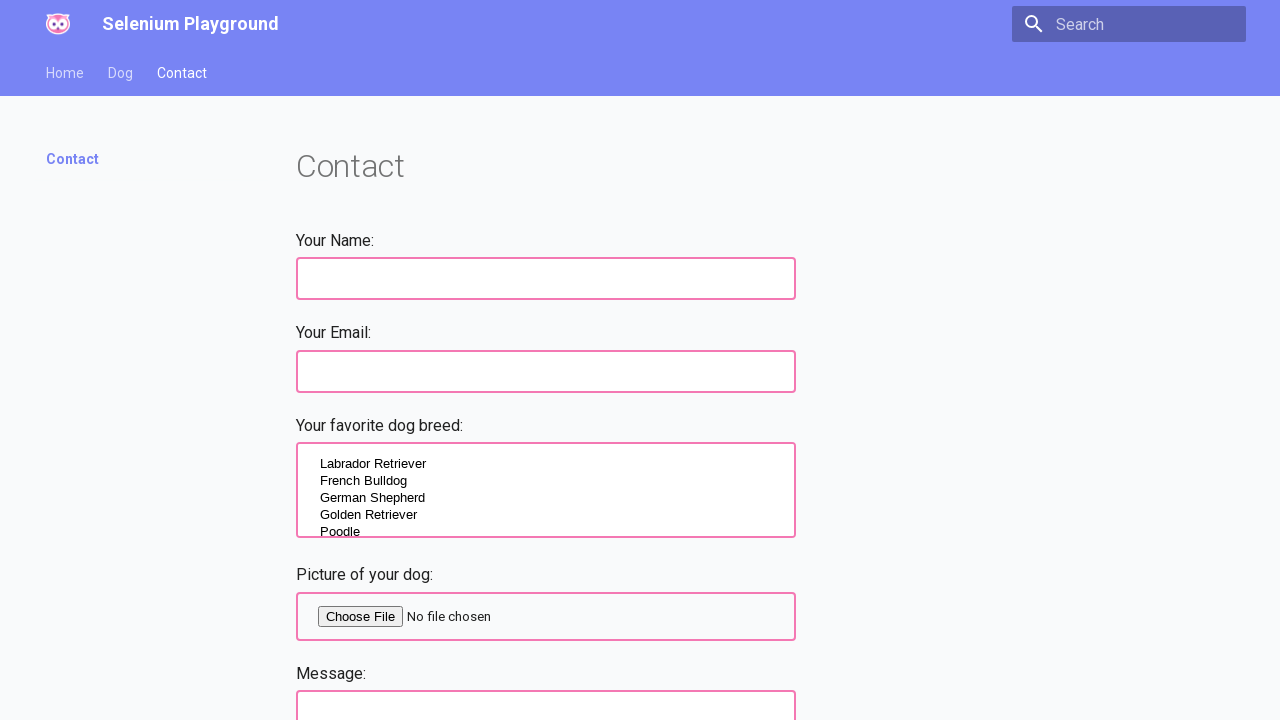

Filled name field with 'Maria Rodriguez Sanchez' on #contact-form > p:nth-child(2) > label > input[type=text]
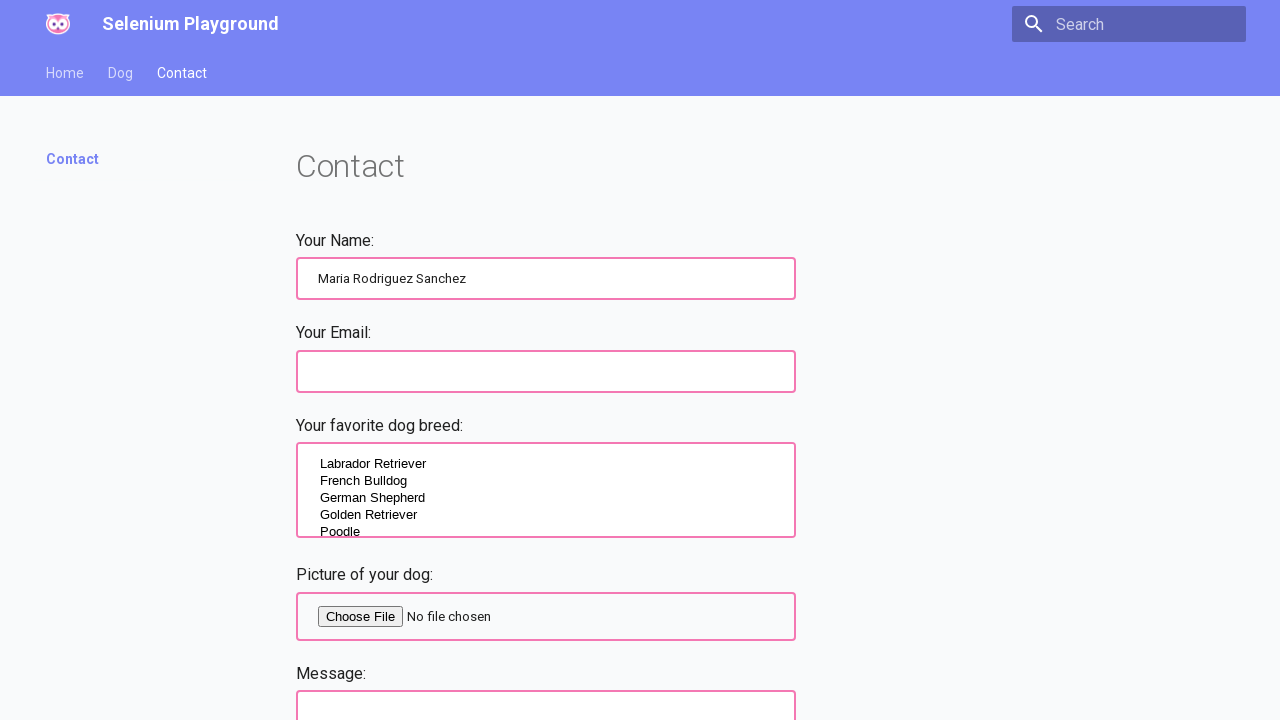

Filled email field with 'maria.rodriguez@example.com' on #contact-form > p:nth-child(3) > label > input[type=email]
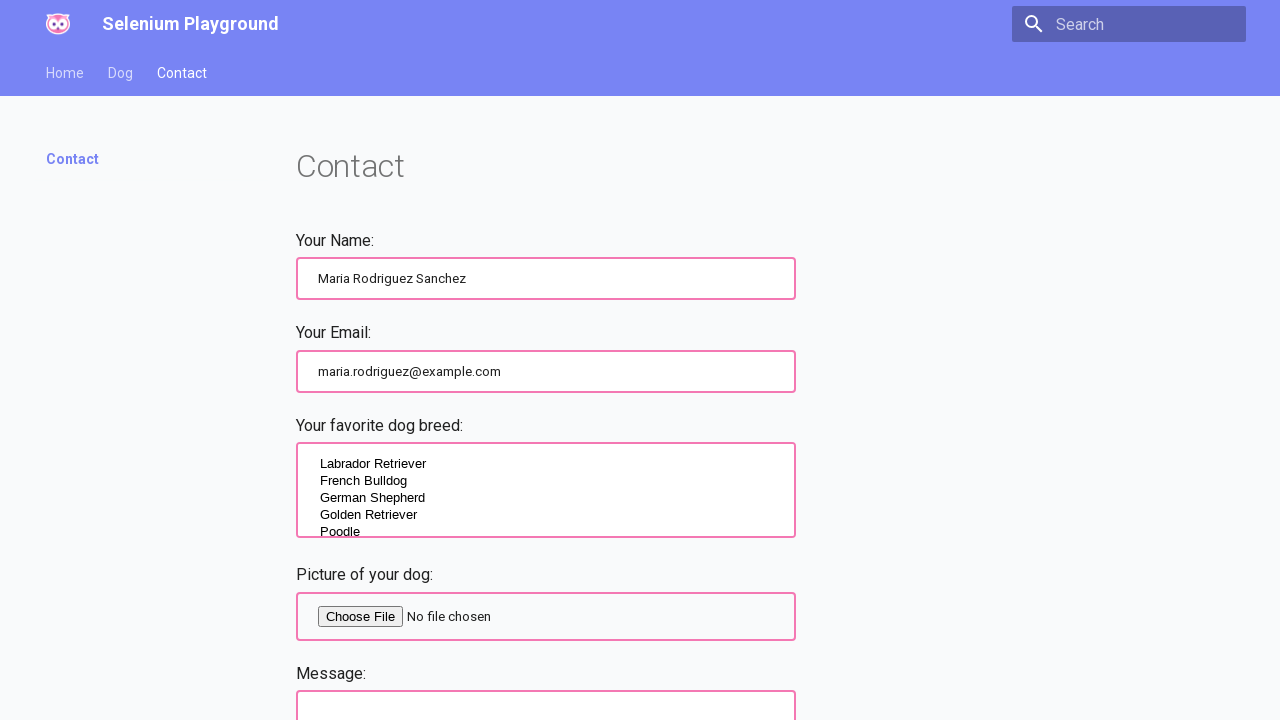

Located the dropdown select element
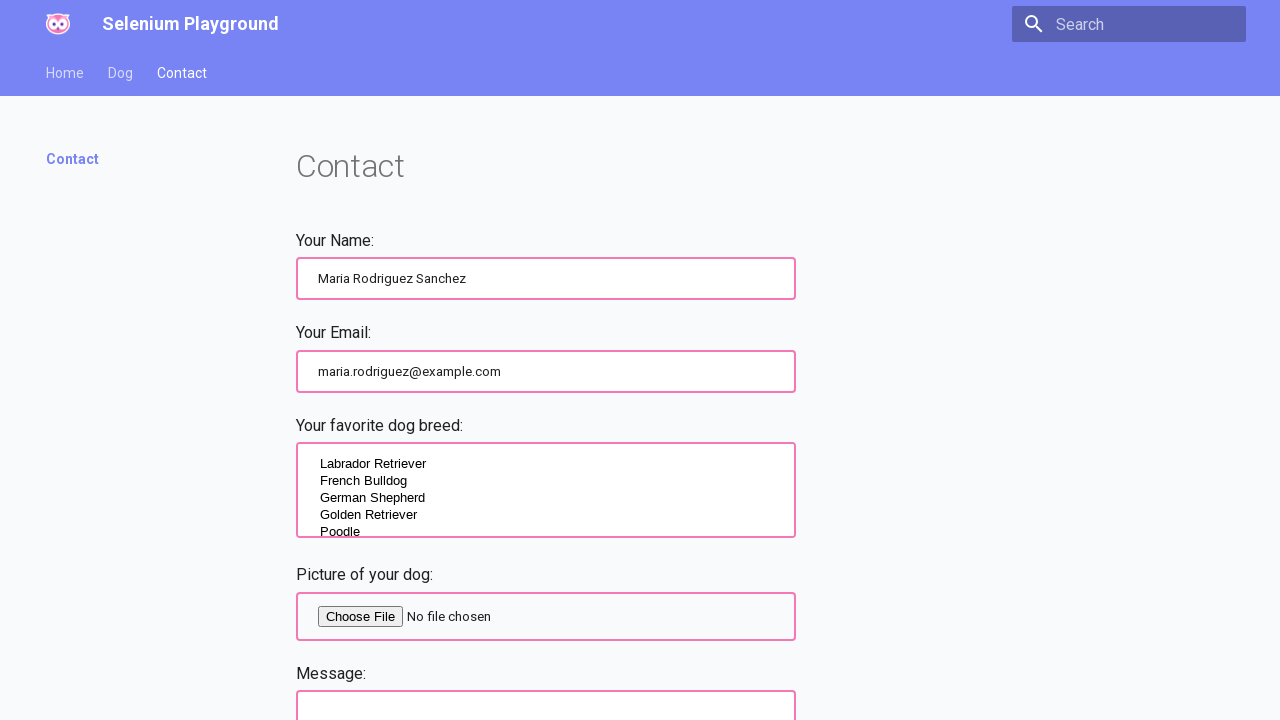

Waited for dropdown select element to be ready
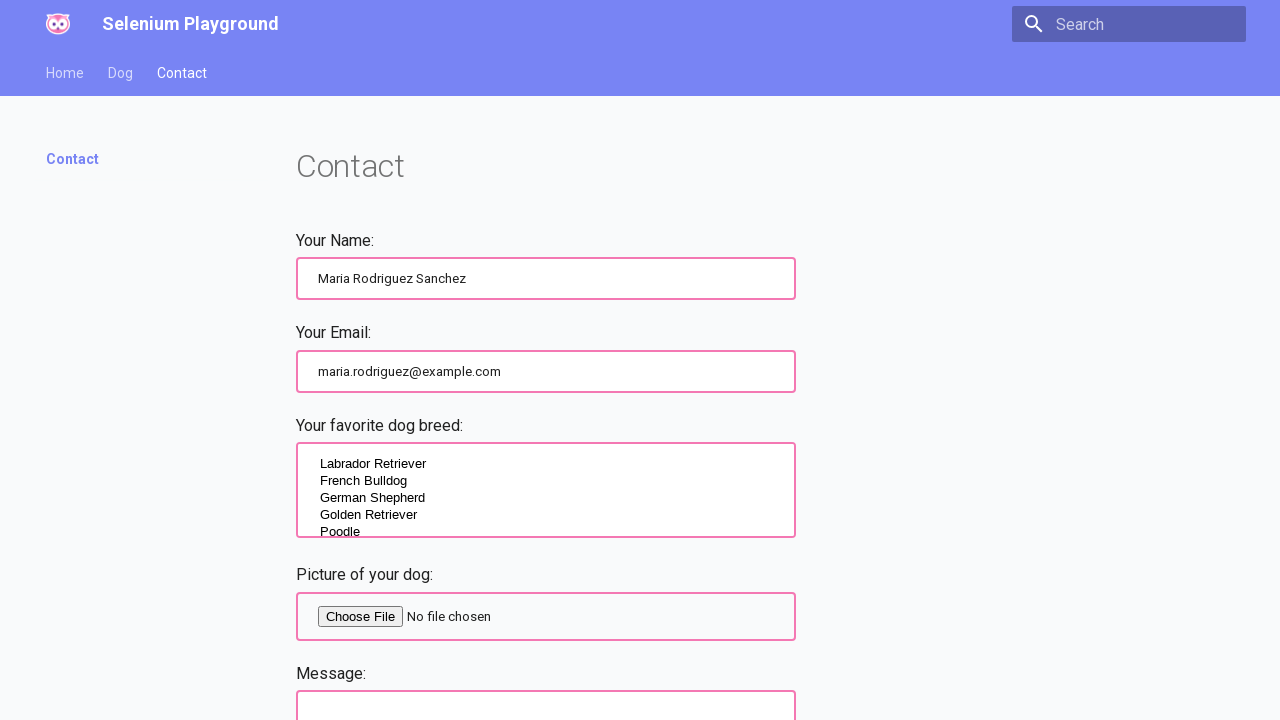

Selected the 5th option (index 4) from the dropdown menu on #contact-form select
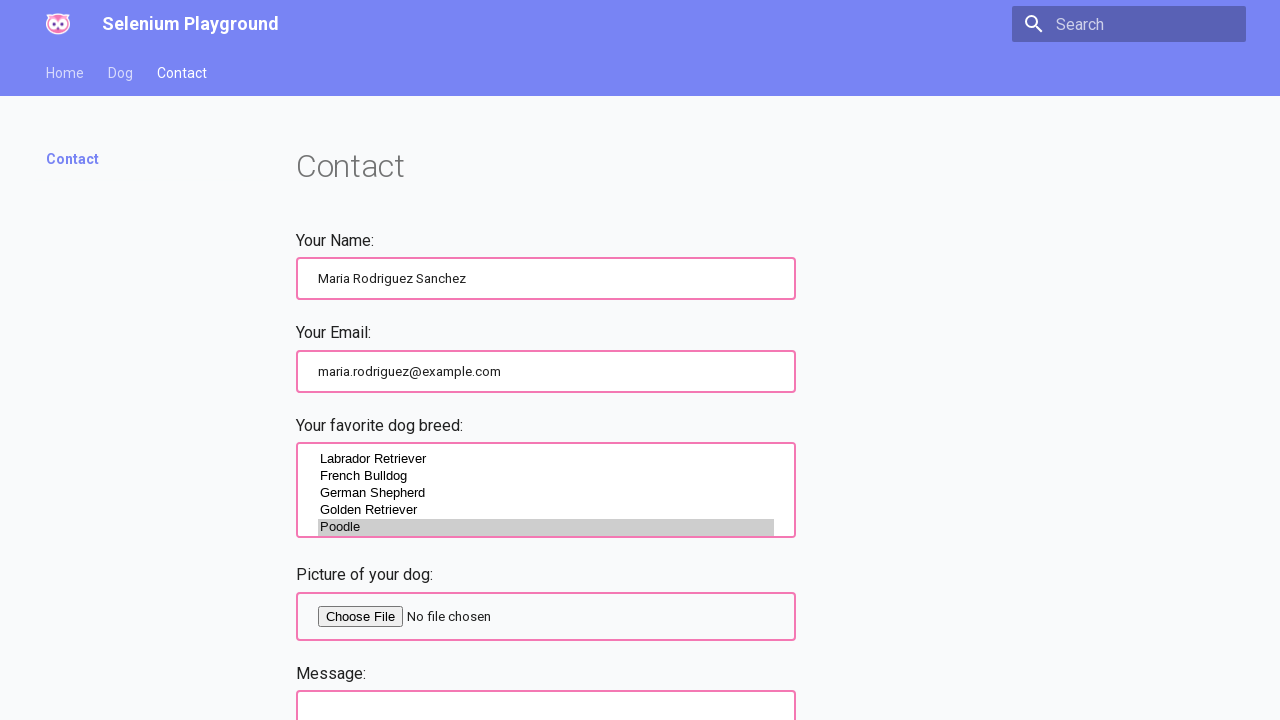

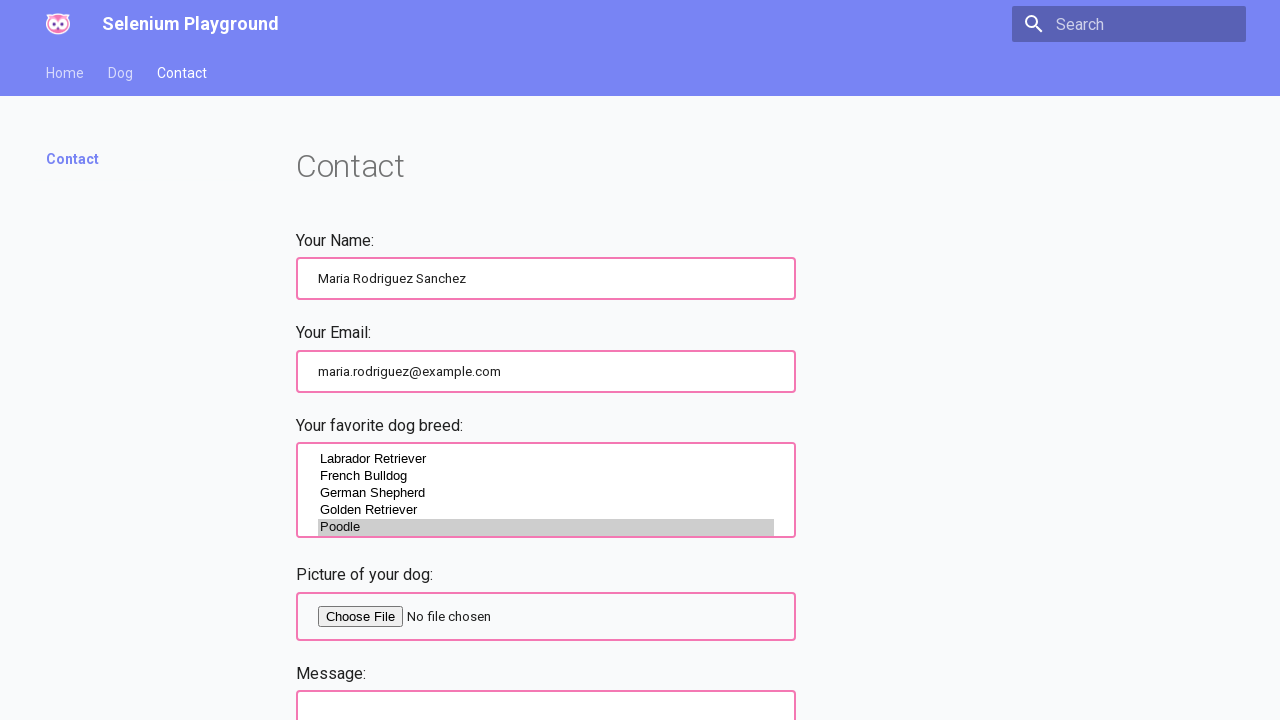